Tests JavaScript alert popup functionality by programmatically creating alert dialogs and dismissing them using the browser's alert handling capabilities.

Starting URL: https://www.makemytrip.com/

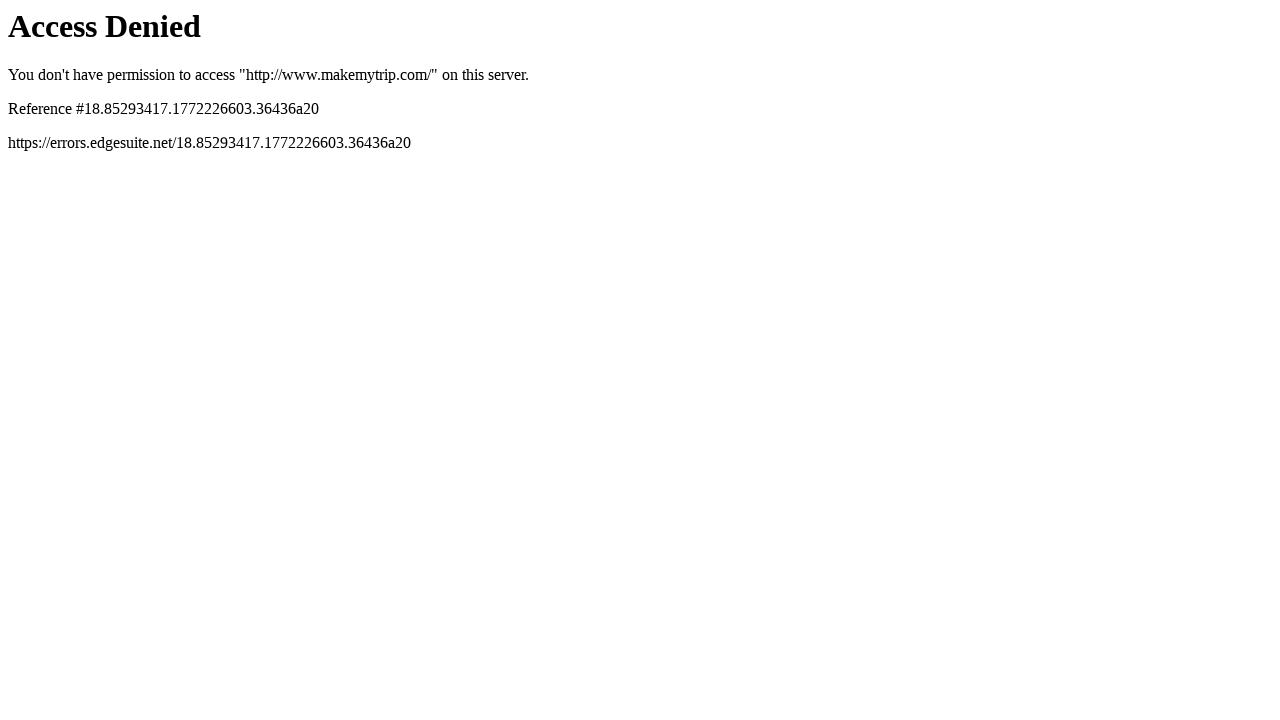

Set up alert dialog handler to automatically accept all alerts
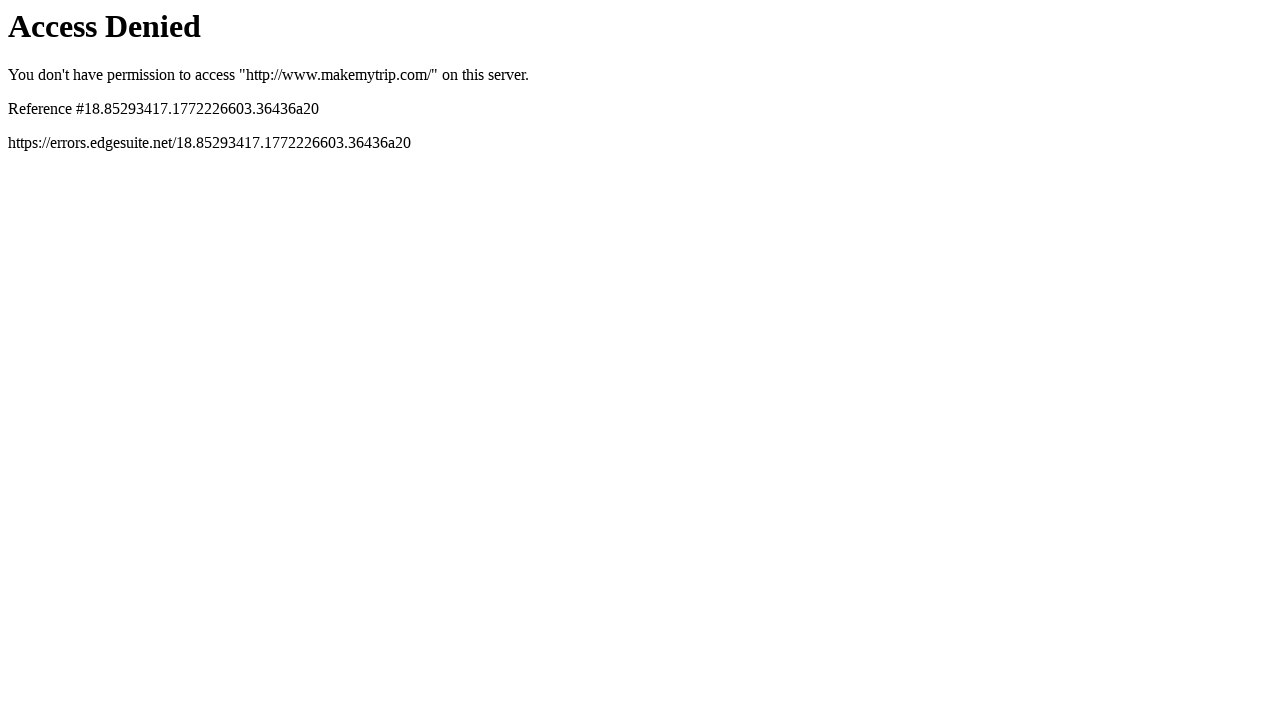

Set viewport size to 1920x1080
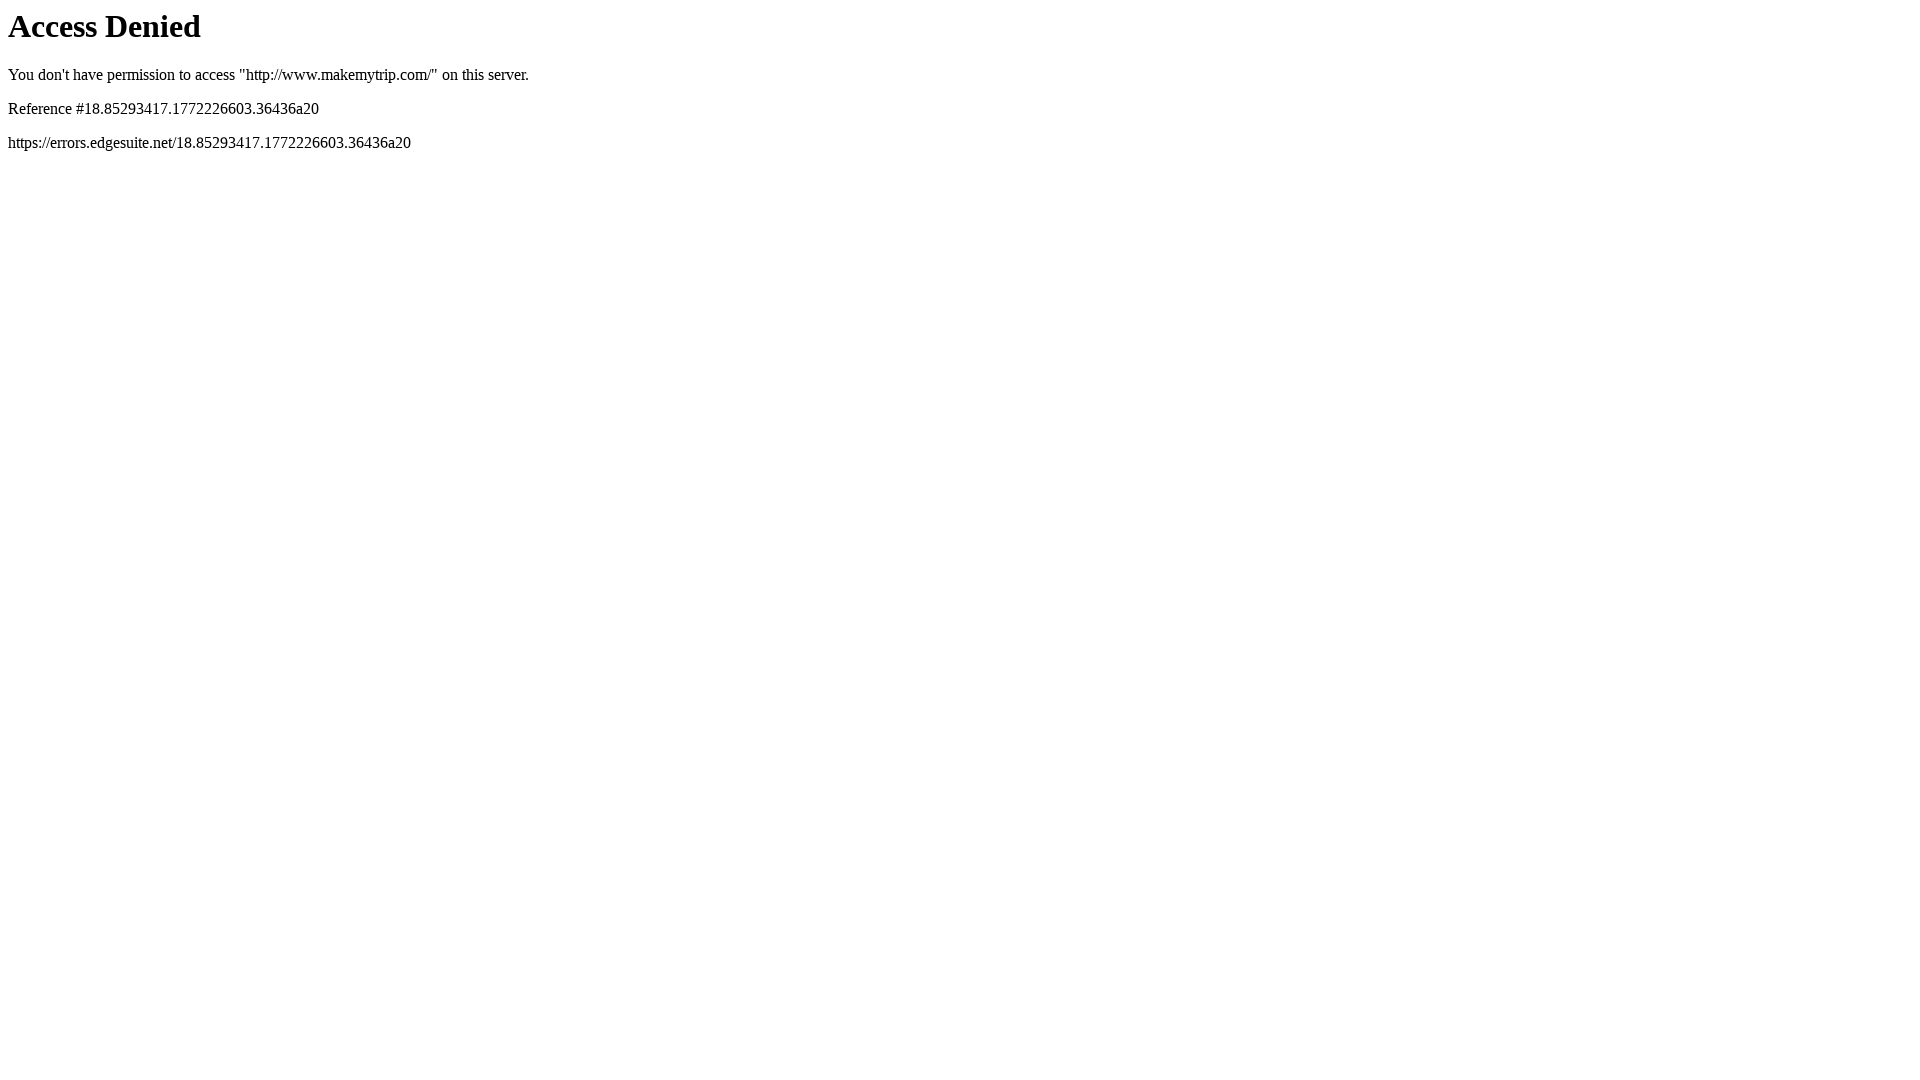

Created and dismissed first alert popup: 'Tc001 Executed successfully'
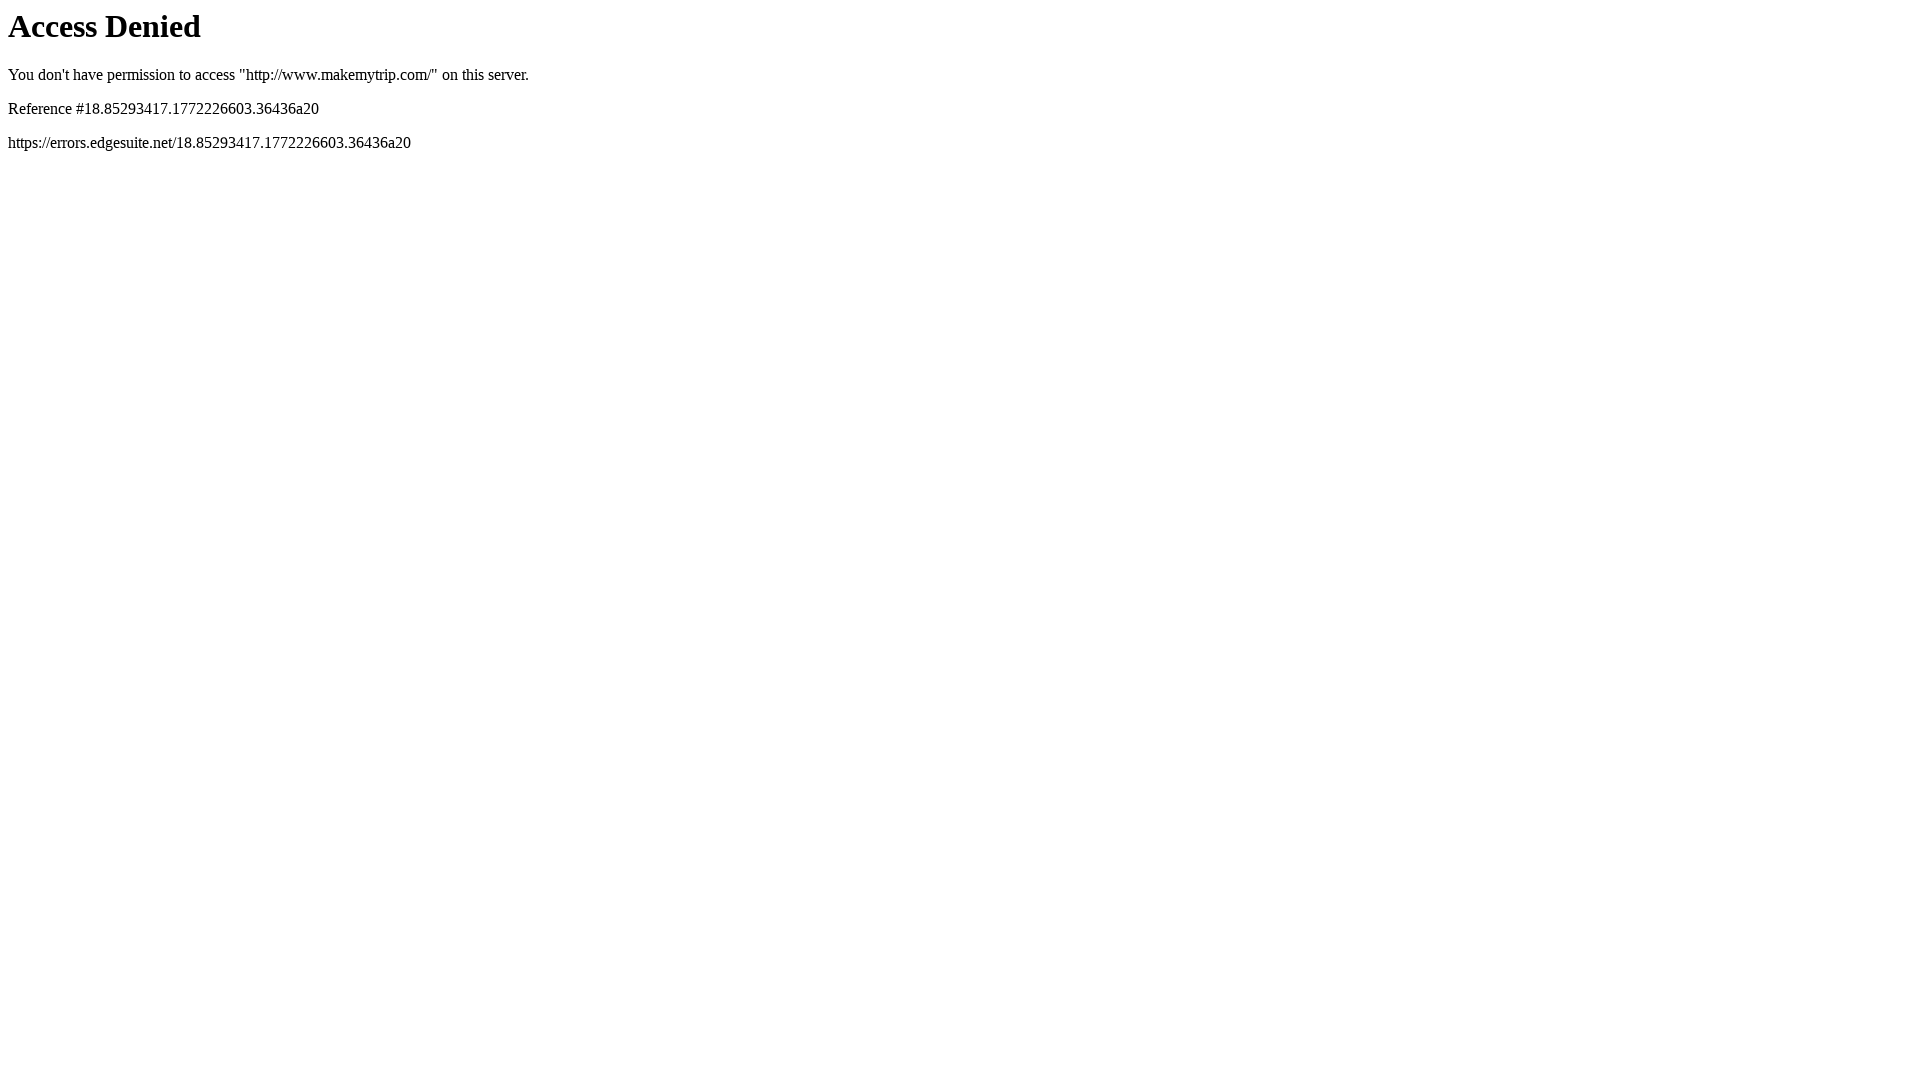

Waited 2 seconds
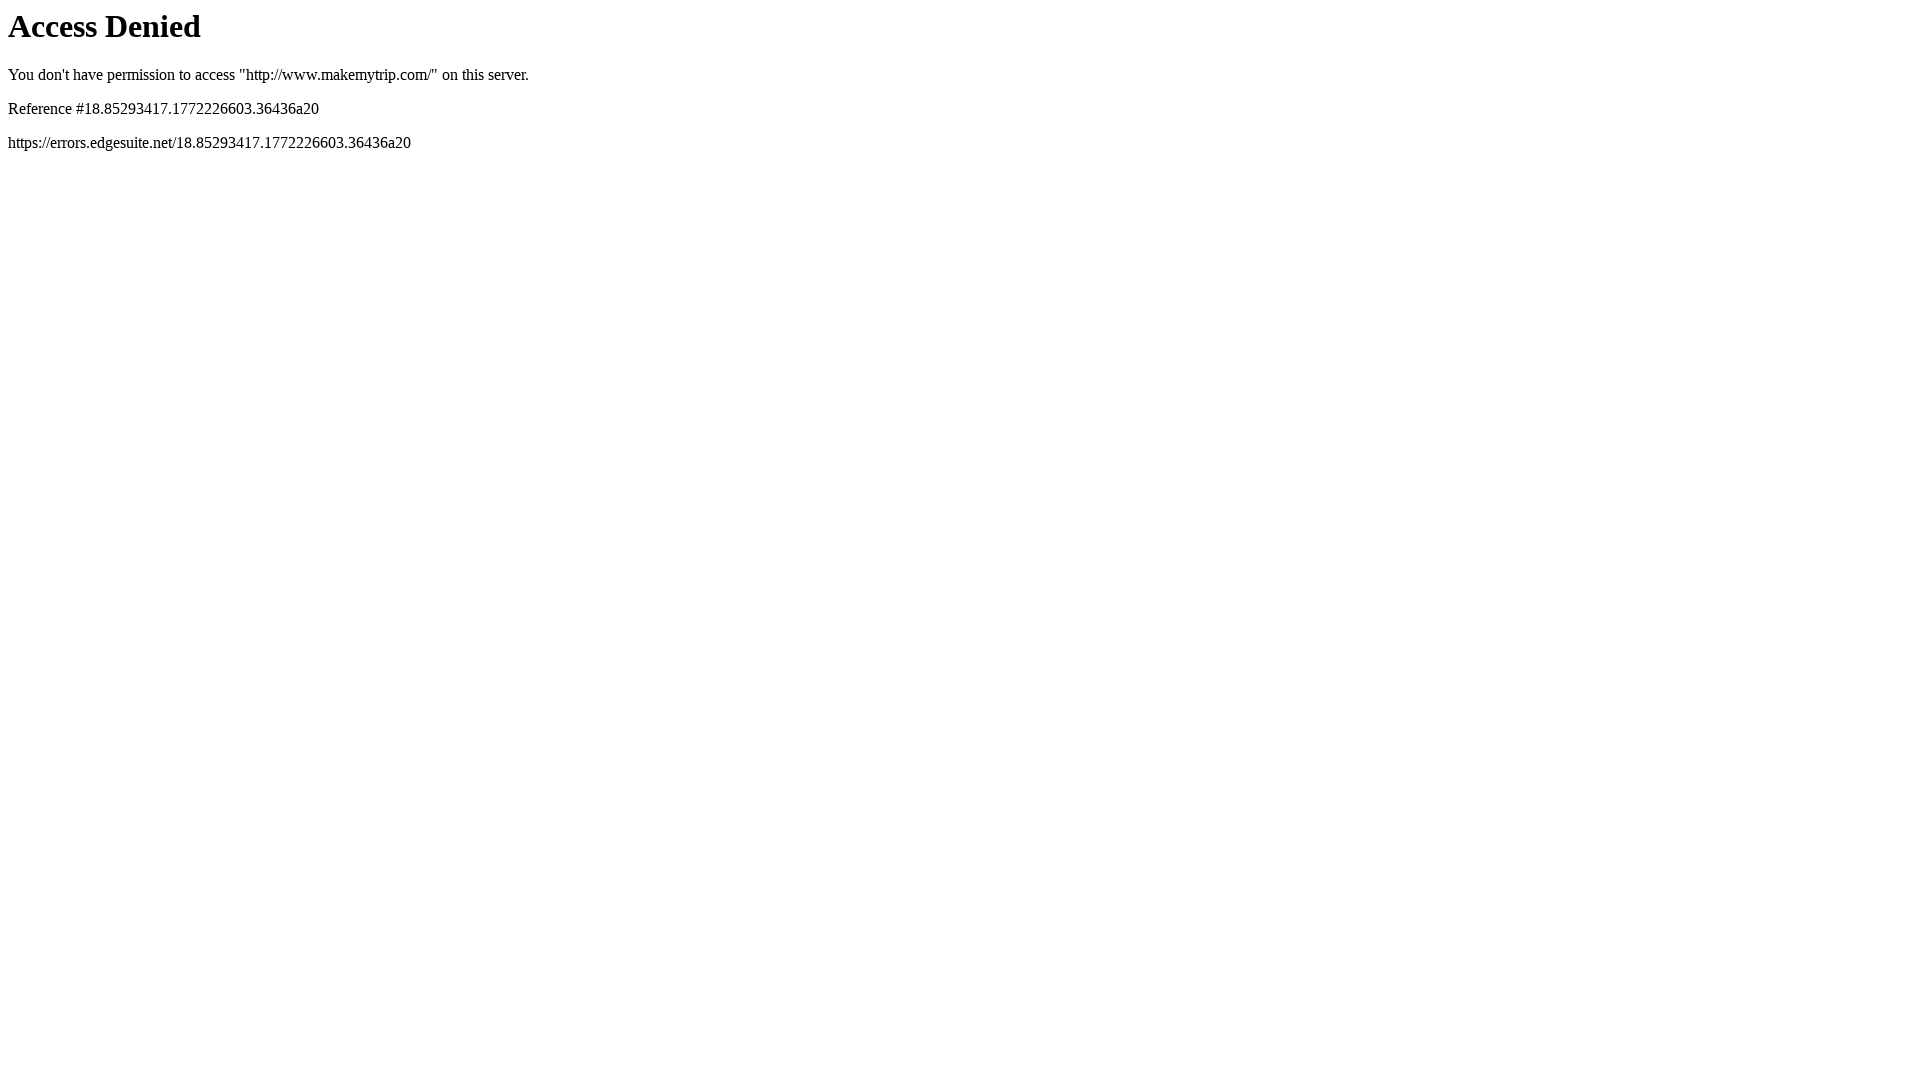

Created and dismissed second alert popup: 'Tc002 Executed successfully'
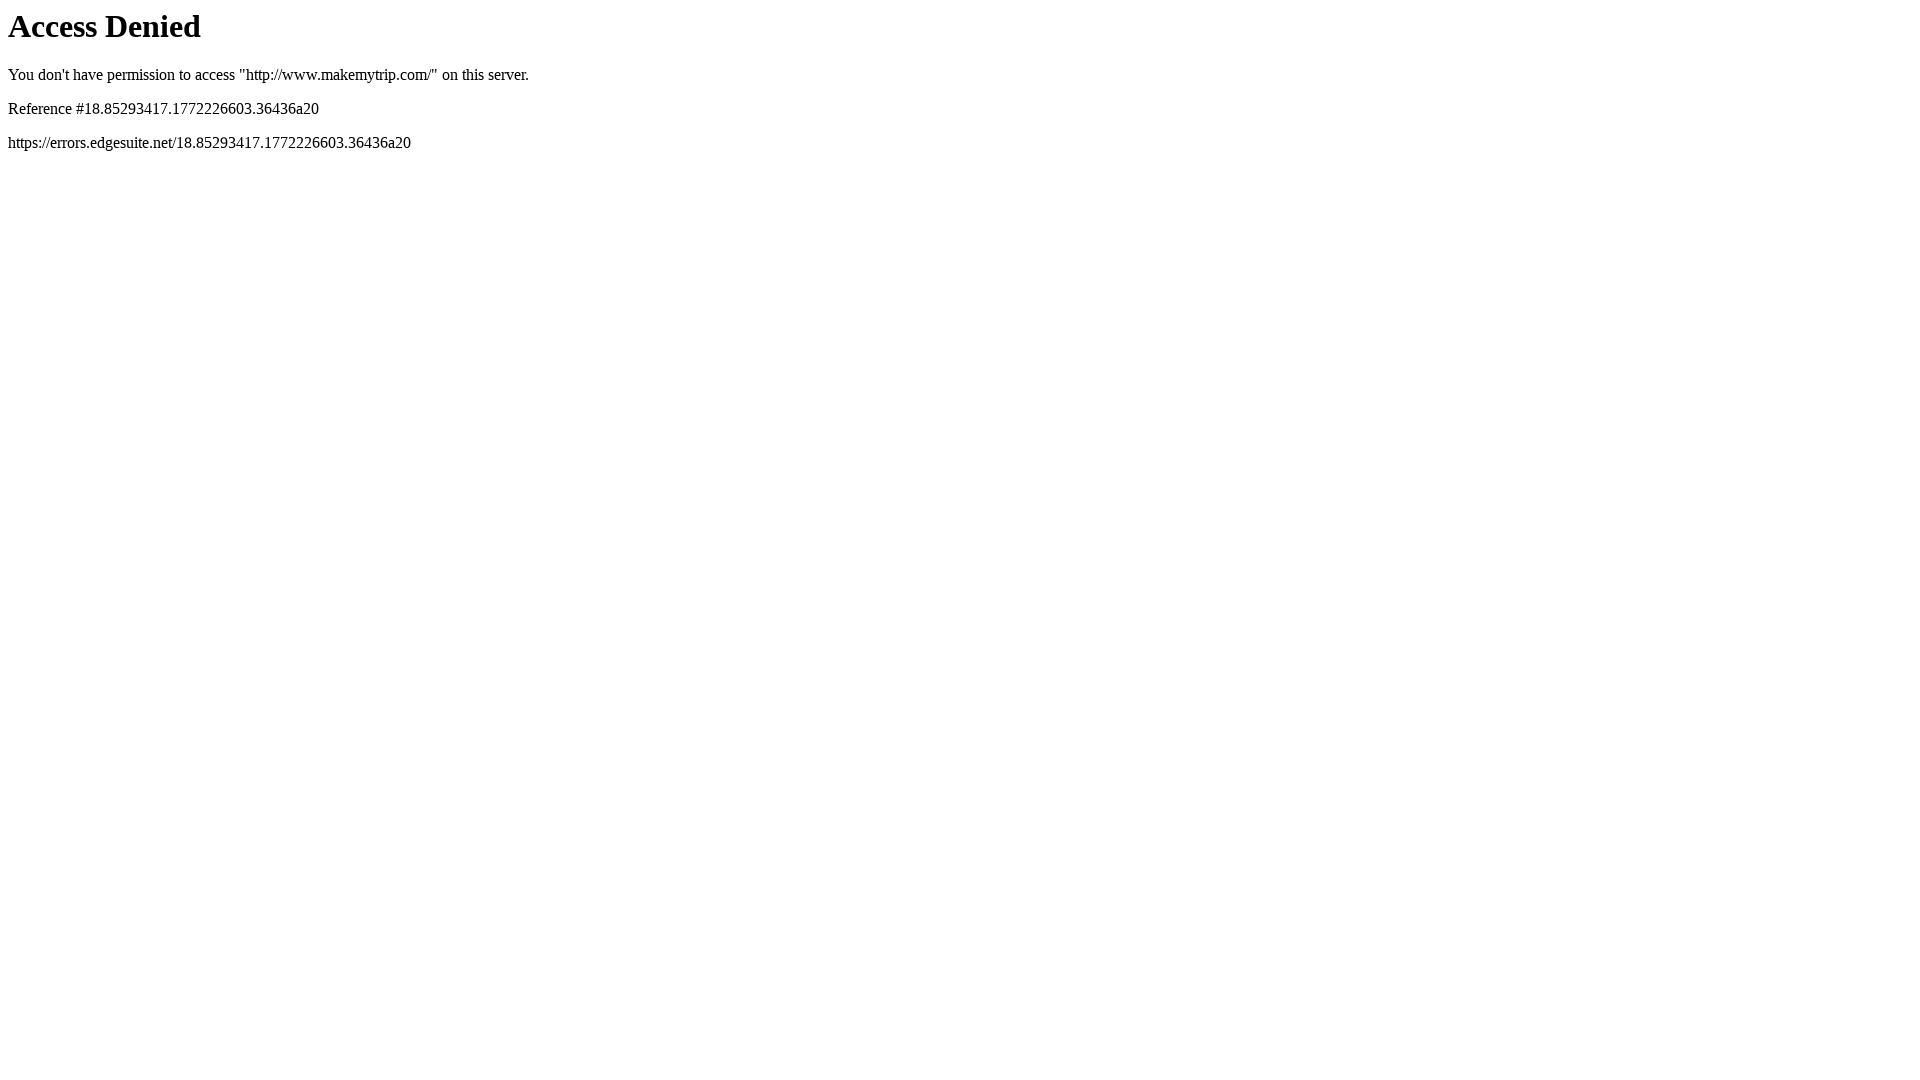

Waited 2 seconds
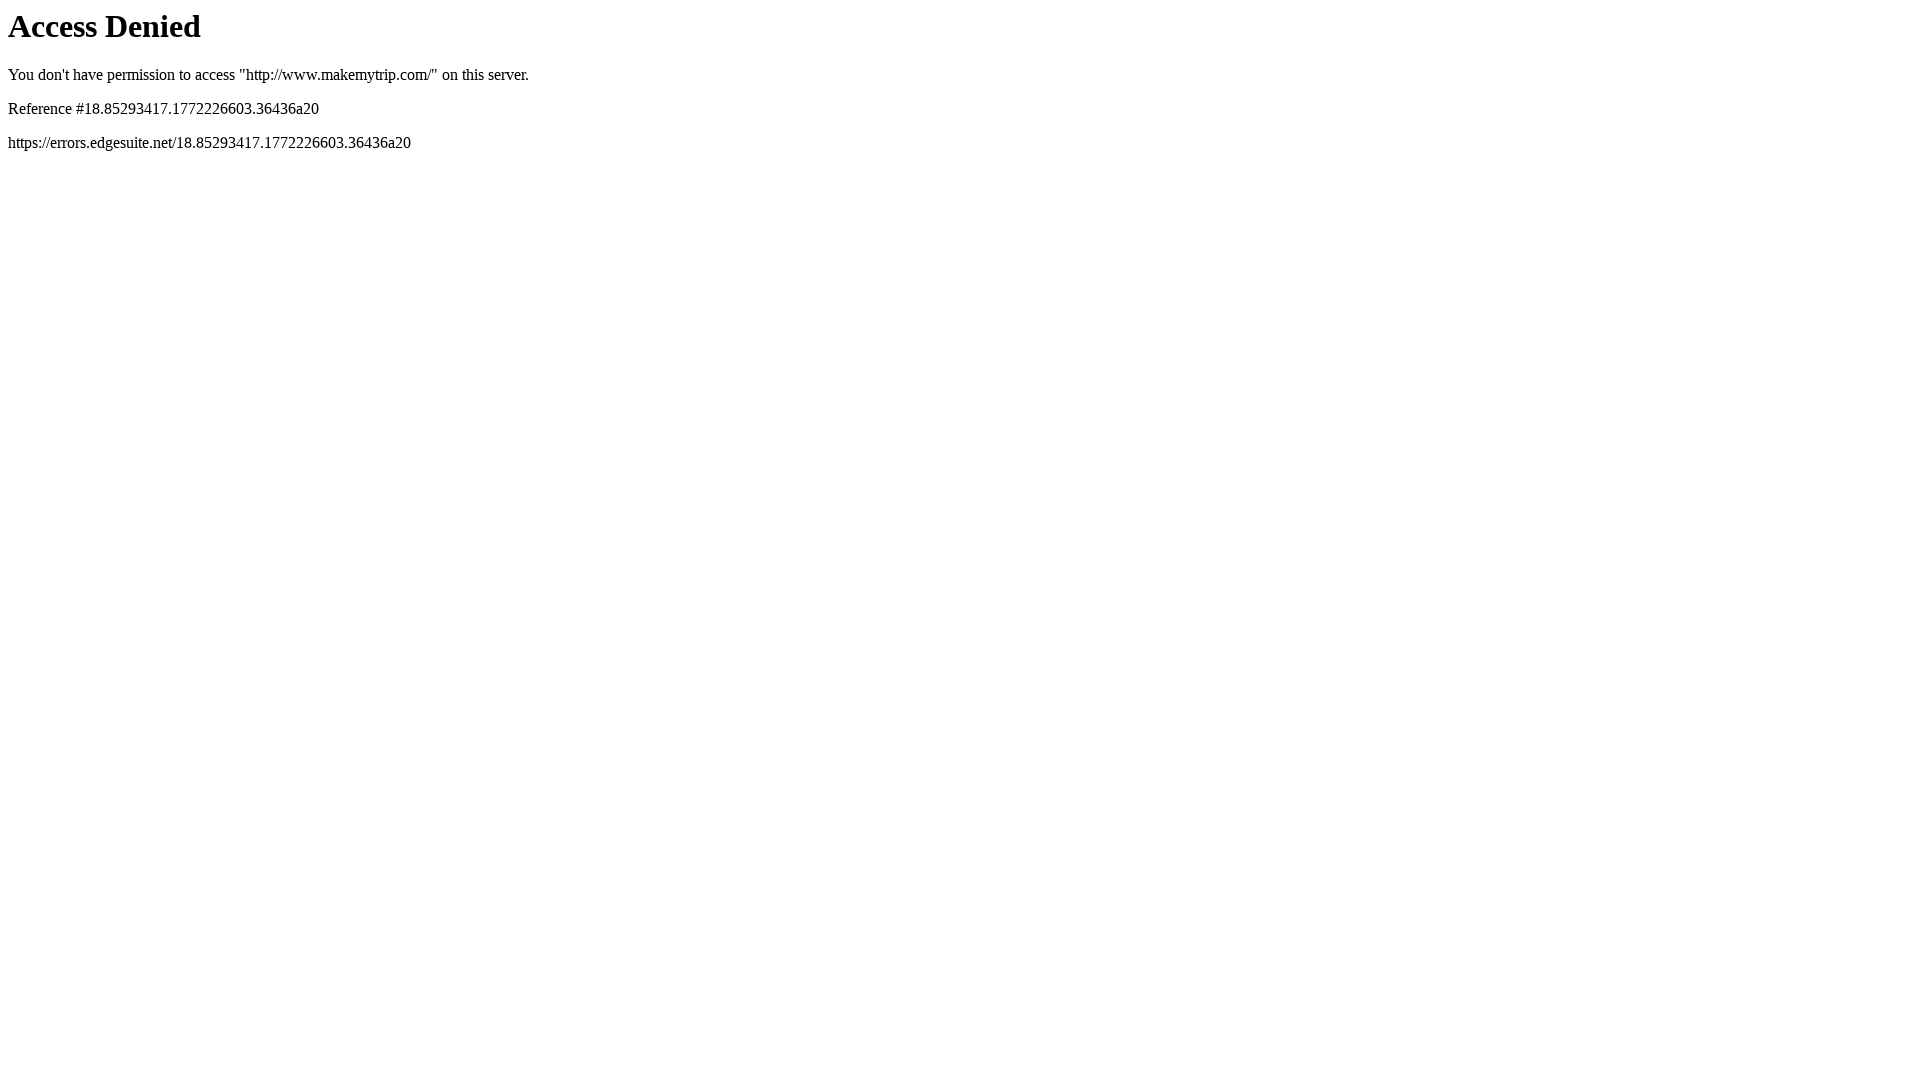

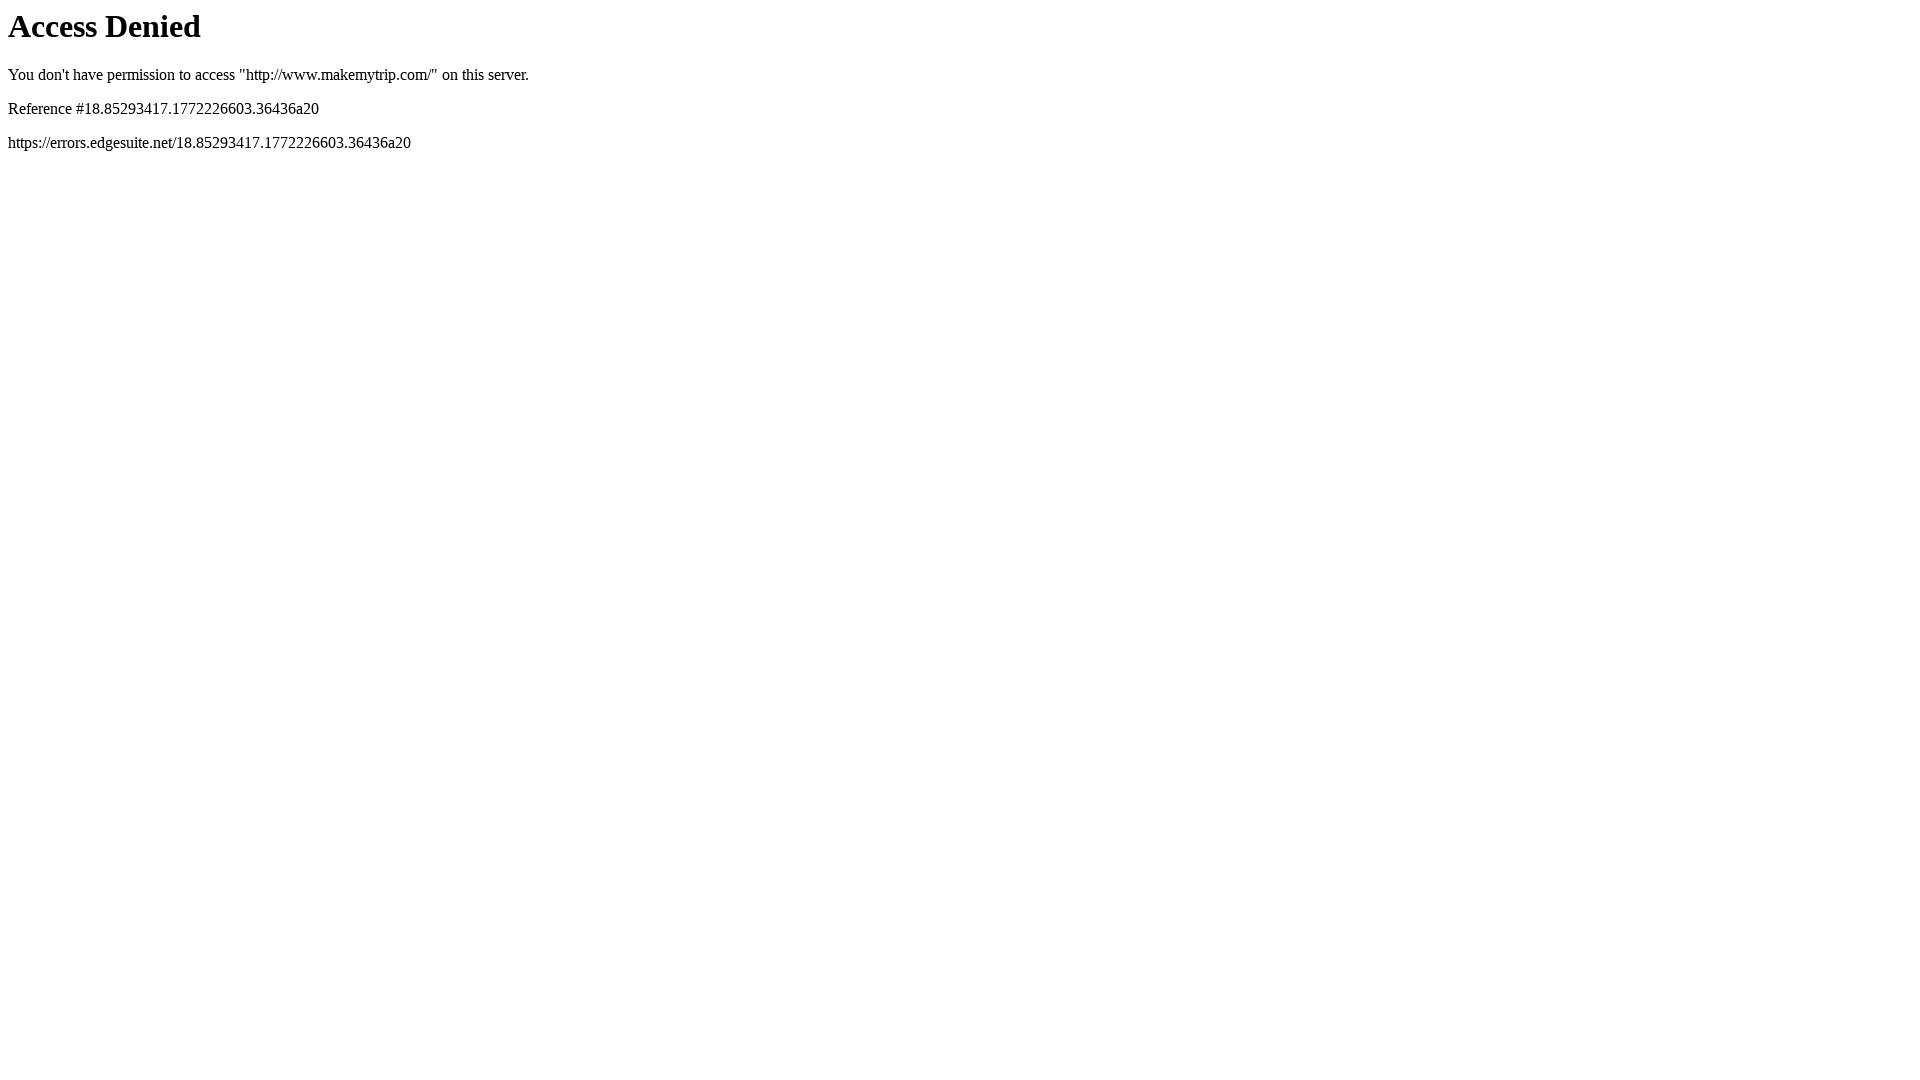